Tests double-click functionality on W3Schools demo page by entering text in a field and double-clicking a button to copy the text

Starting URL: https://www.w3schools.com/tags/tryit.asp?filename=tryhtml5_ev_ondblclick3

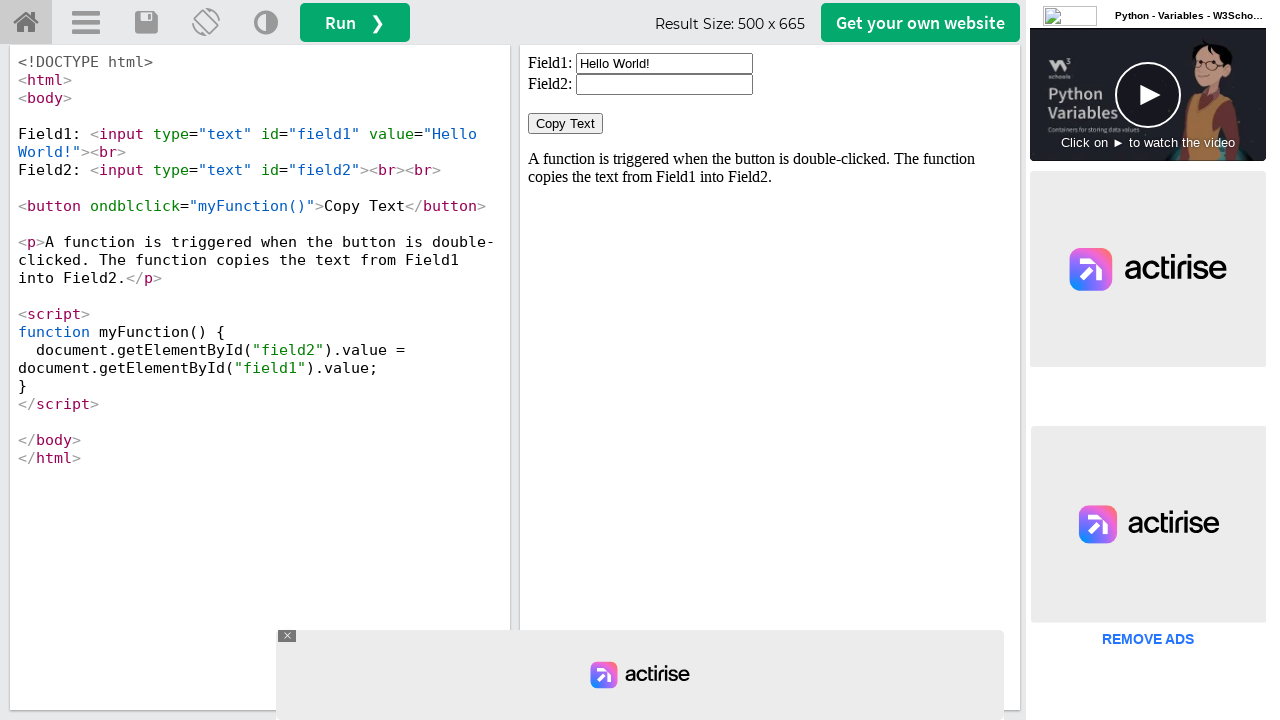

Located iframe containing the demo
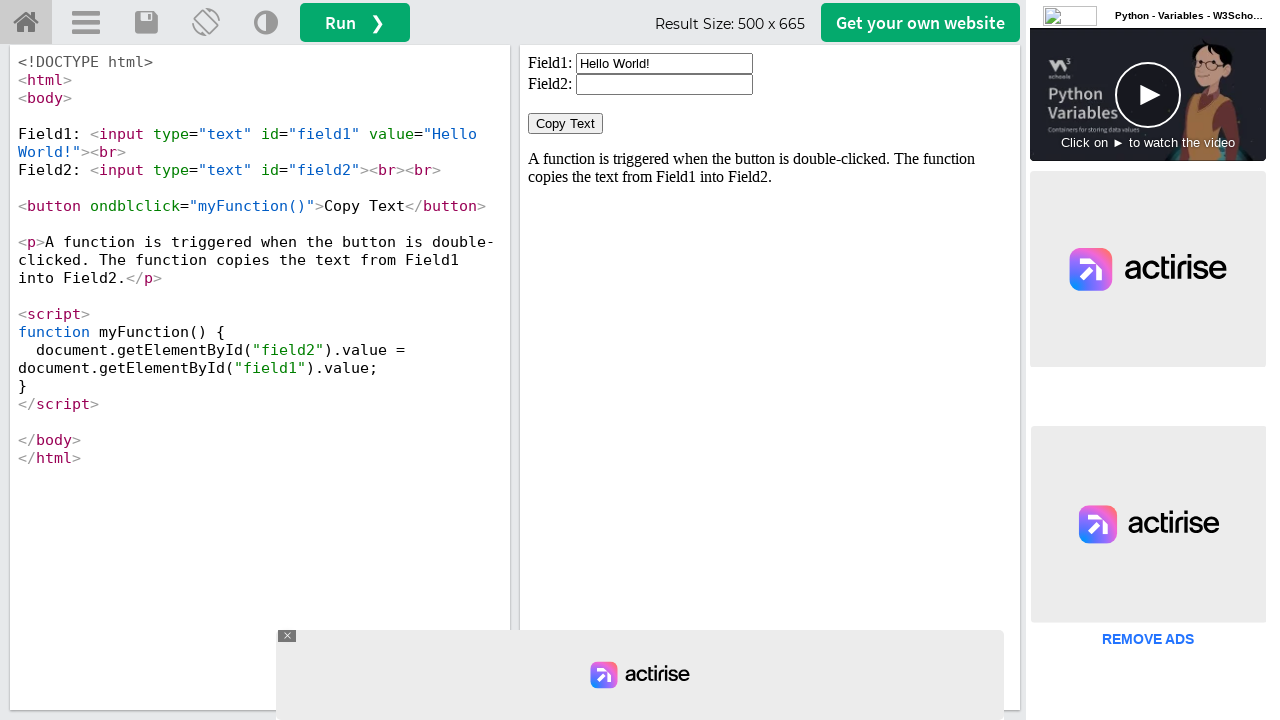

Cleared the first text field on iframe[id='iframeResult'] >> internal:control=enter-frame >> xpath=//*[@id='fiel
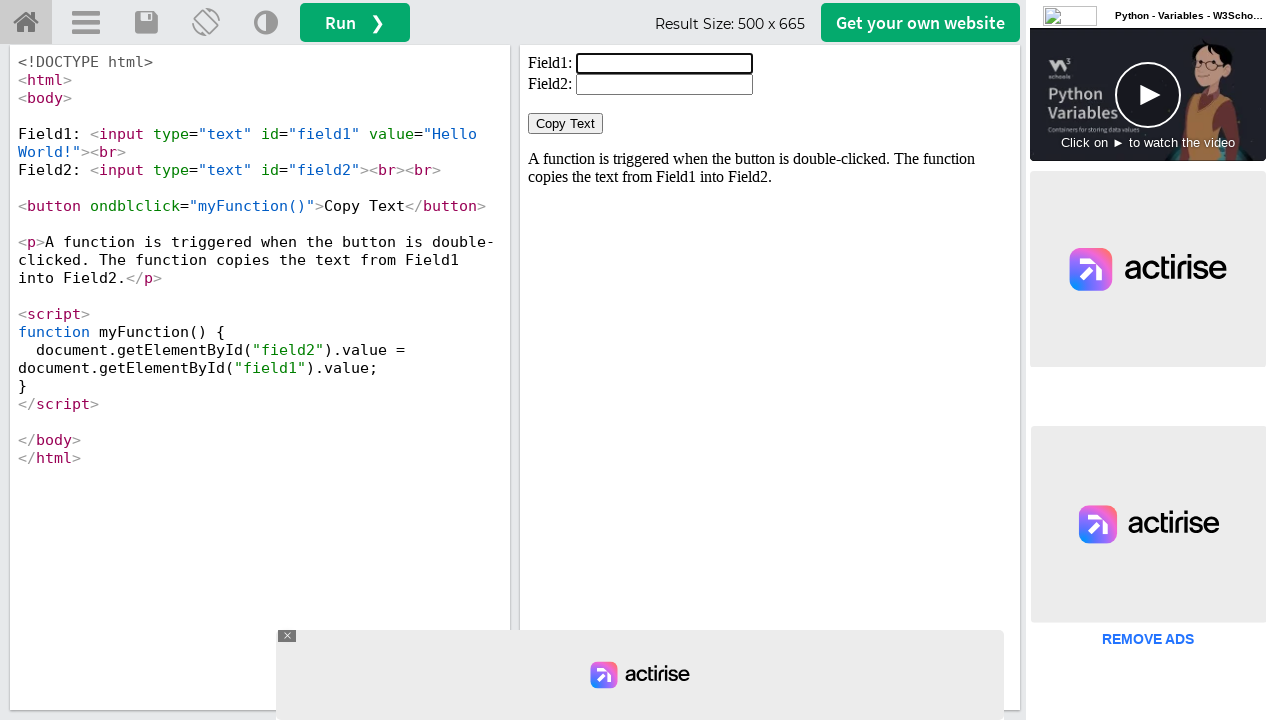

Filled first field with 'Welcome to Selenium!' on iframe[id='iframeResult'] >> internal:control=enter-frame >> xpath=//*[@id='fiel
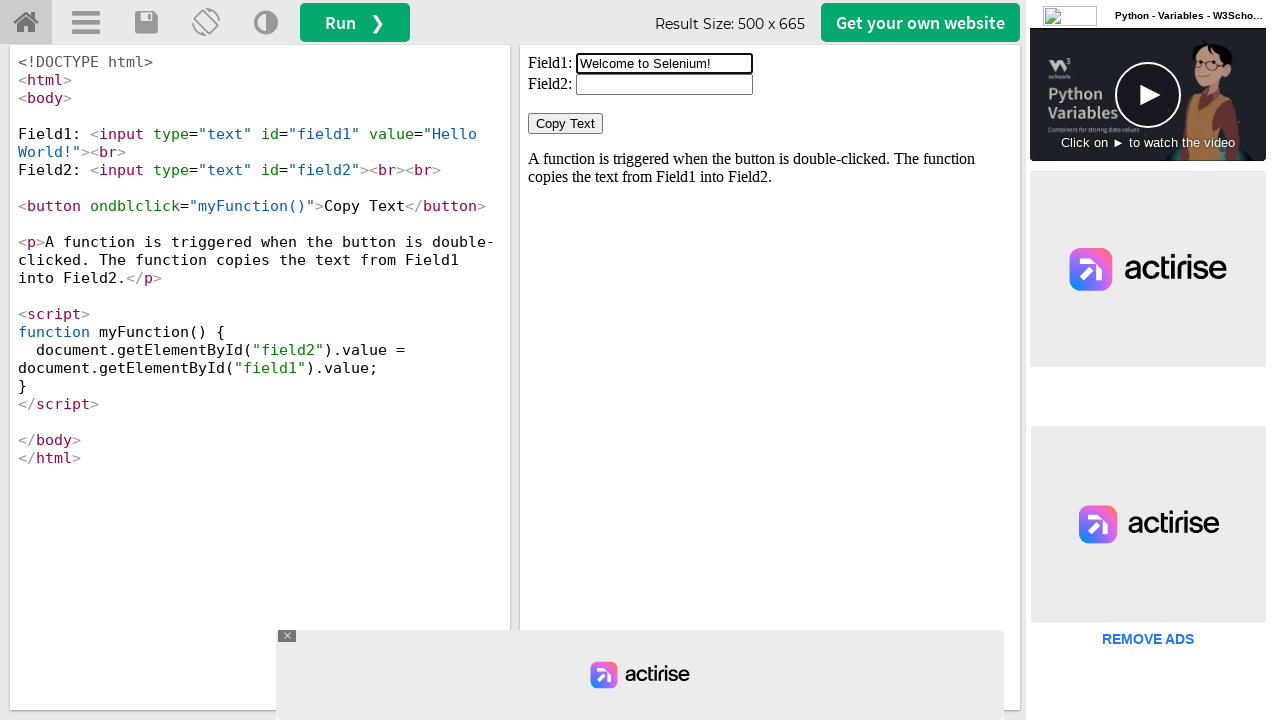

Double-clicked the Copy Text button at (566, 124) on iframe[id='iframeResult'] >> internal:control=enter-frame >> xpath=//button[norm
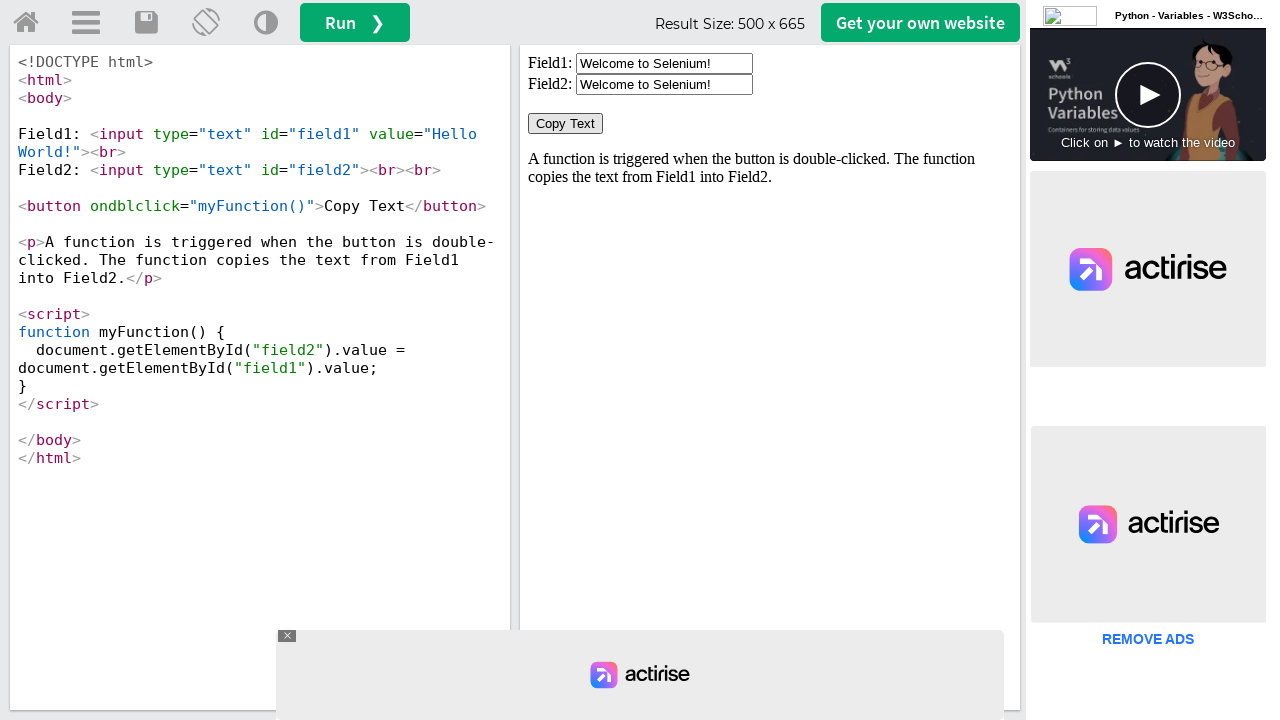

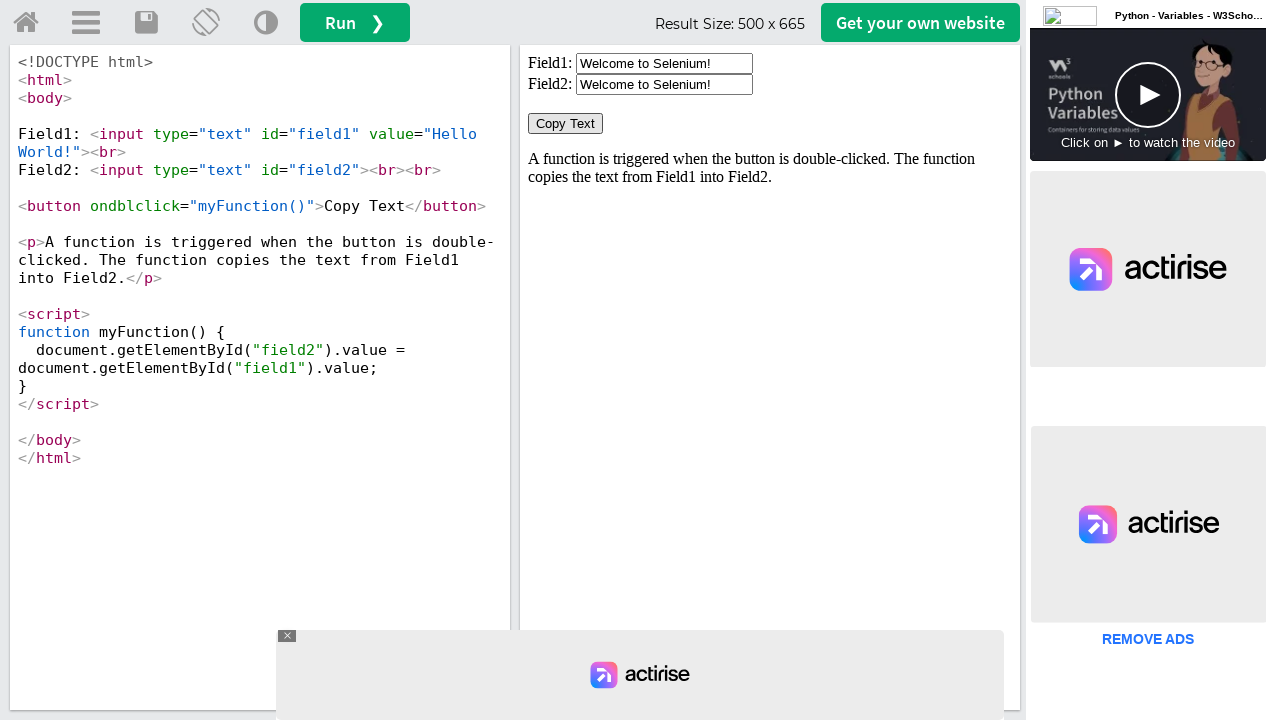